Tests checkbox functionality by checking both checkboxes on the page if they are not already selected

Starting URL: https://the-internet.herokuapp.com/checkboxes

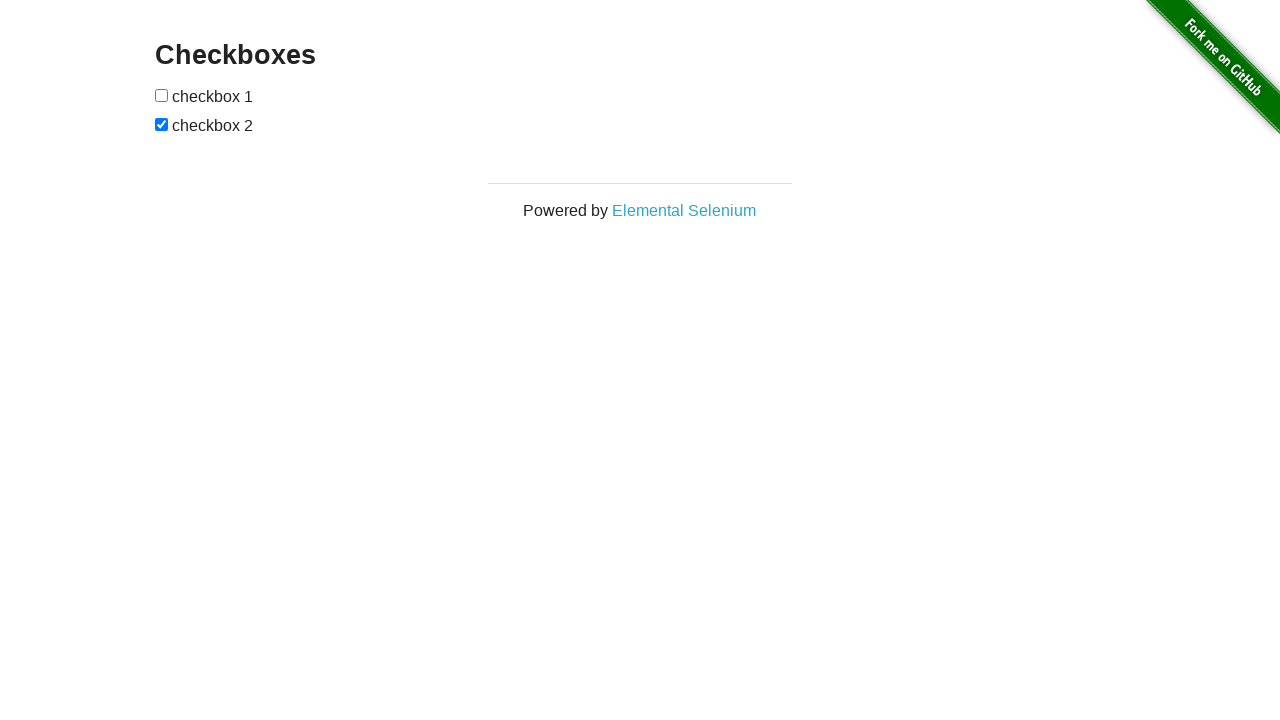

Located first checkbox element
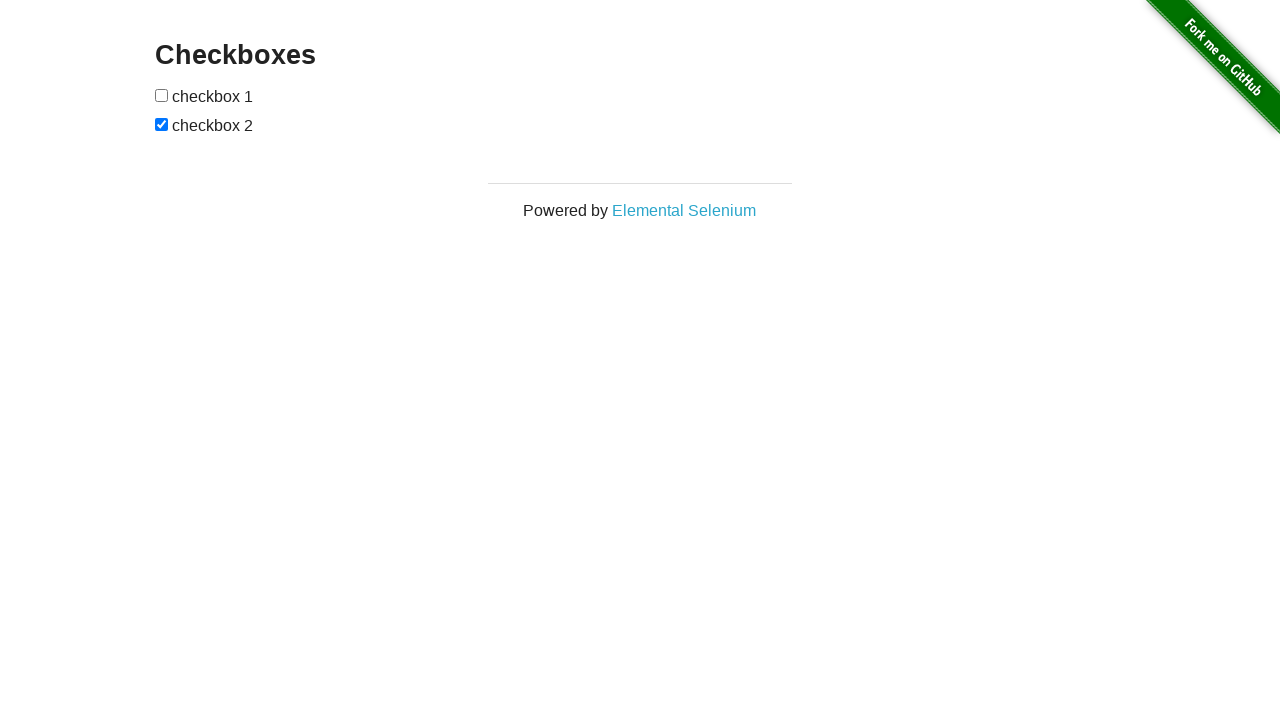

Located second checkbox element
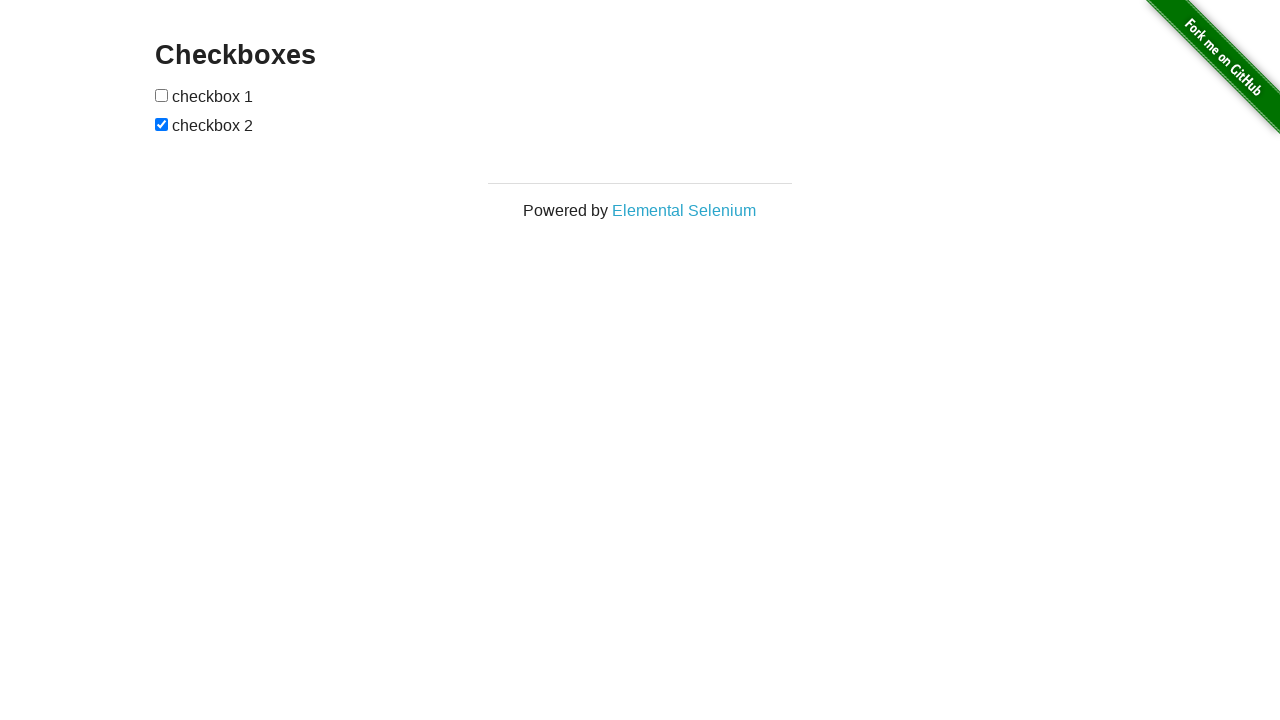

Checked first checkbox status
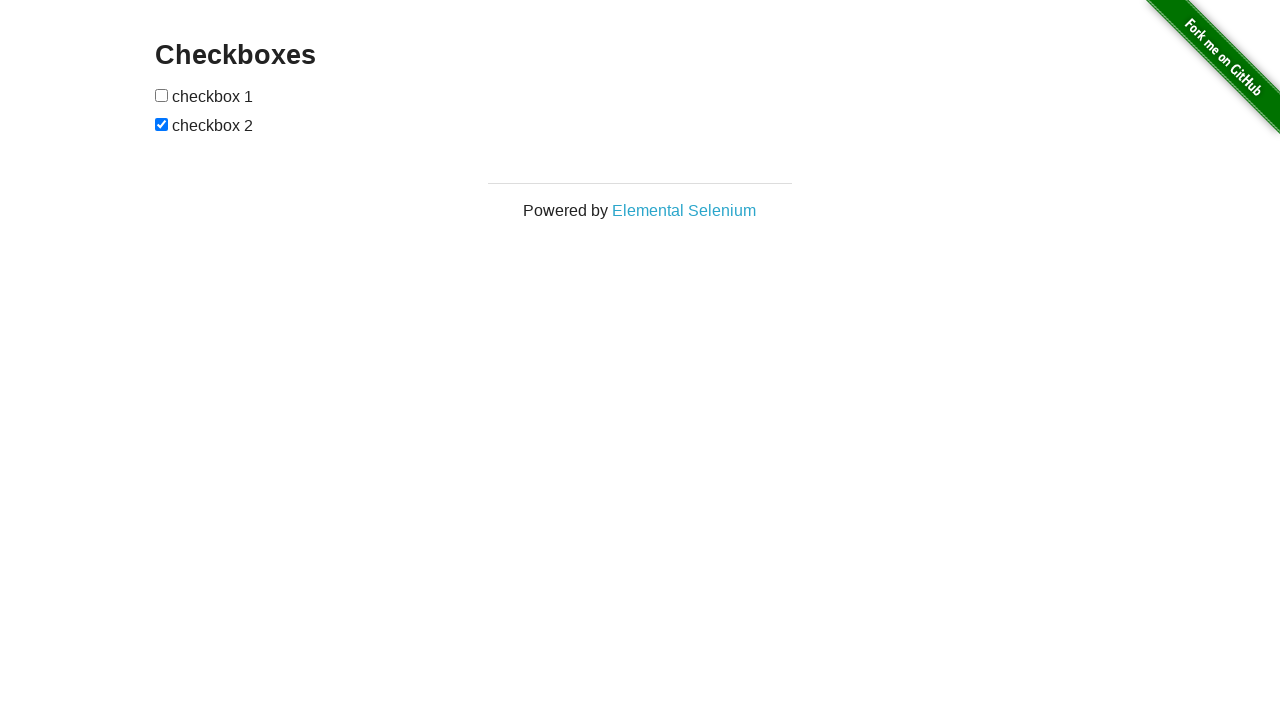

Clicked first checkbox to select it at (162, 95) on (//input[@type='checkbox'])[1]
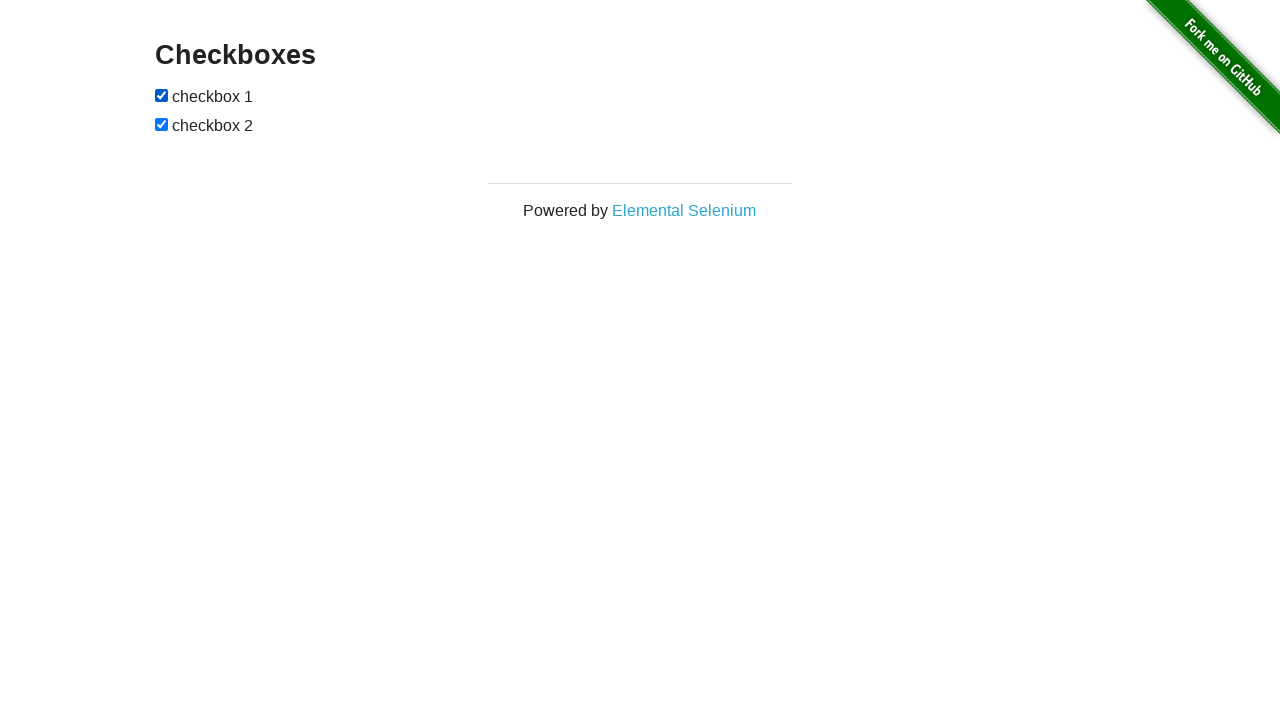

Second checkbox was already checked
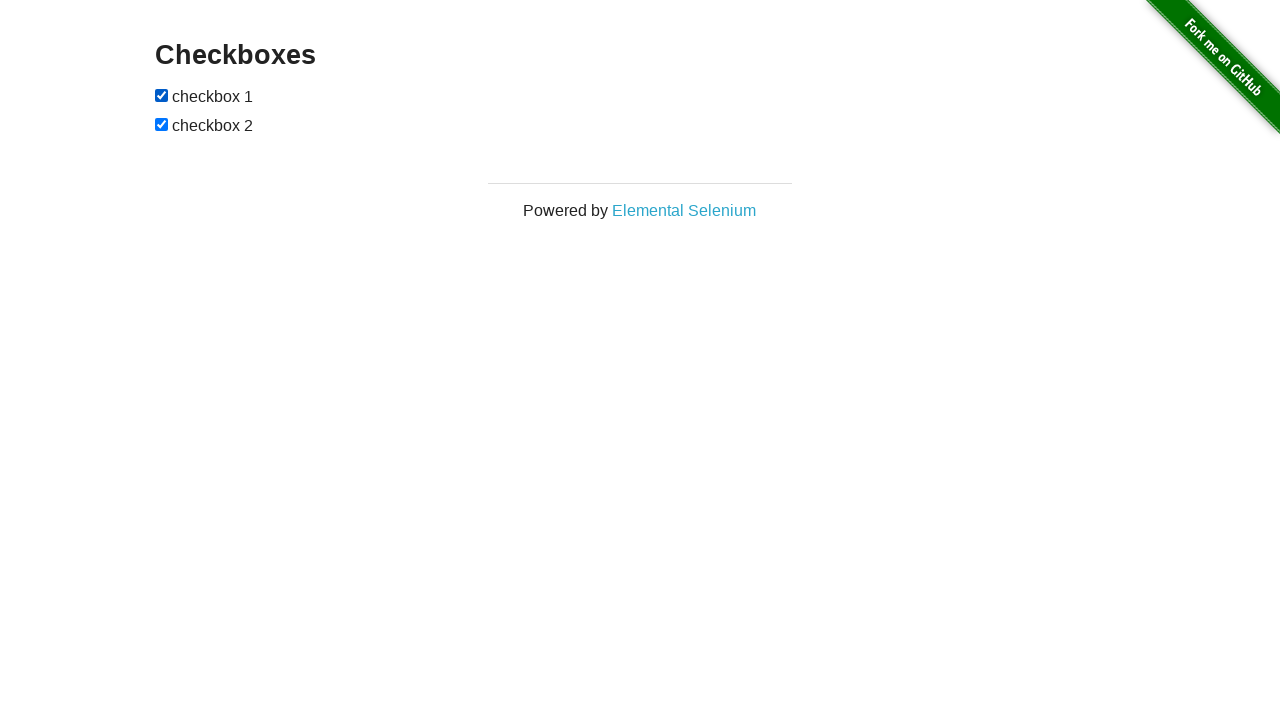

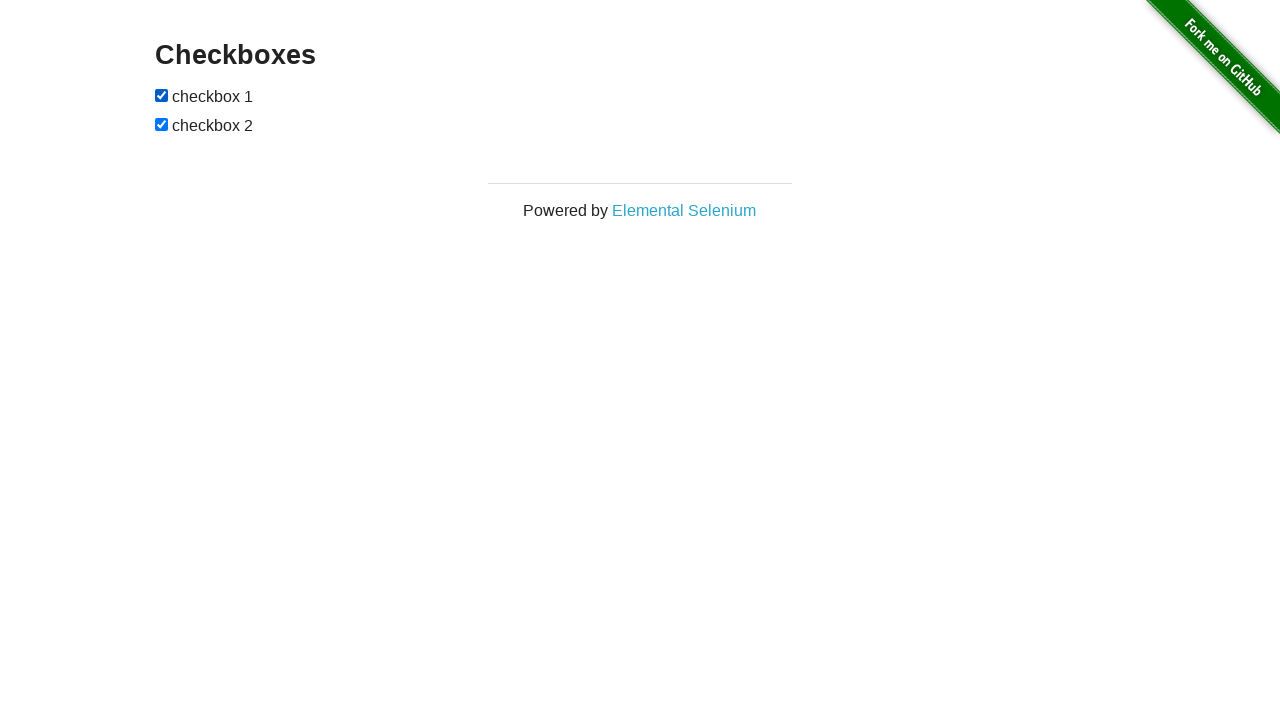